Fills out a survey form on wjx.cn (Chinese survey platform) by entering name, ID number, and phone number into text fields, then submits the form.

Starting URL: https://www.wjx.cn/vm/hTeoRyZ.aspx#

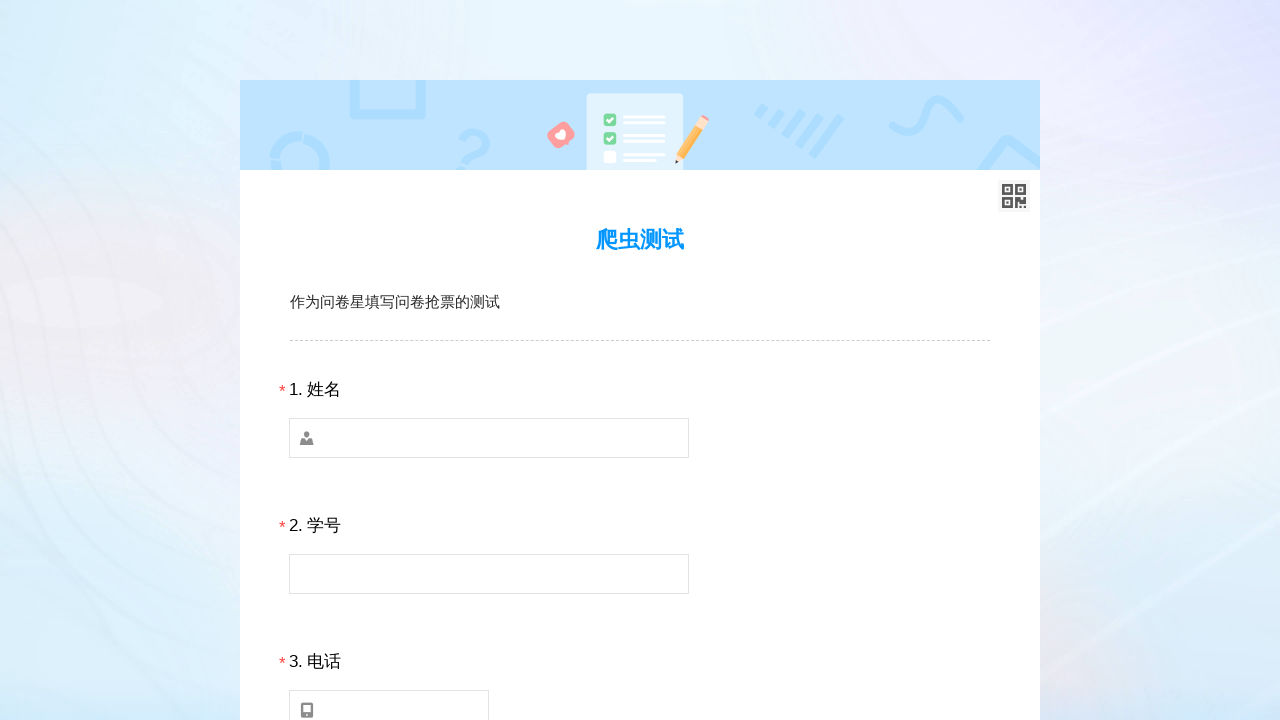

Survey form loaded - name field visible
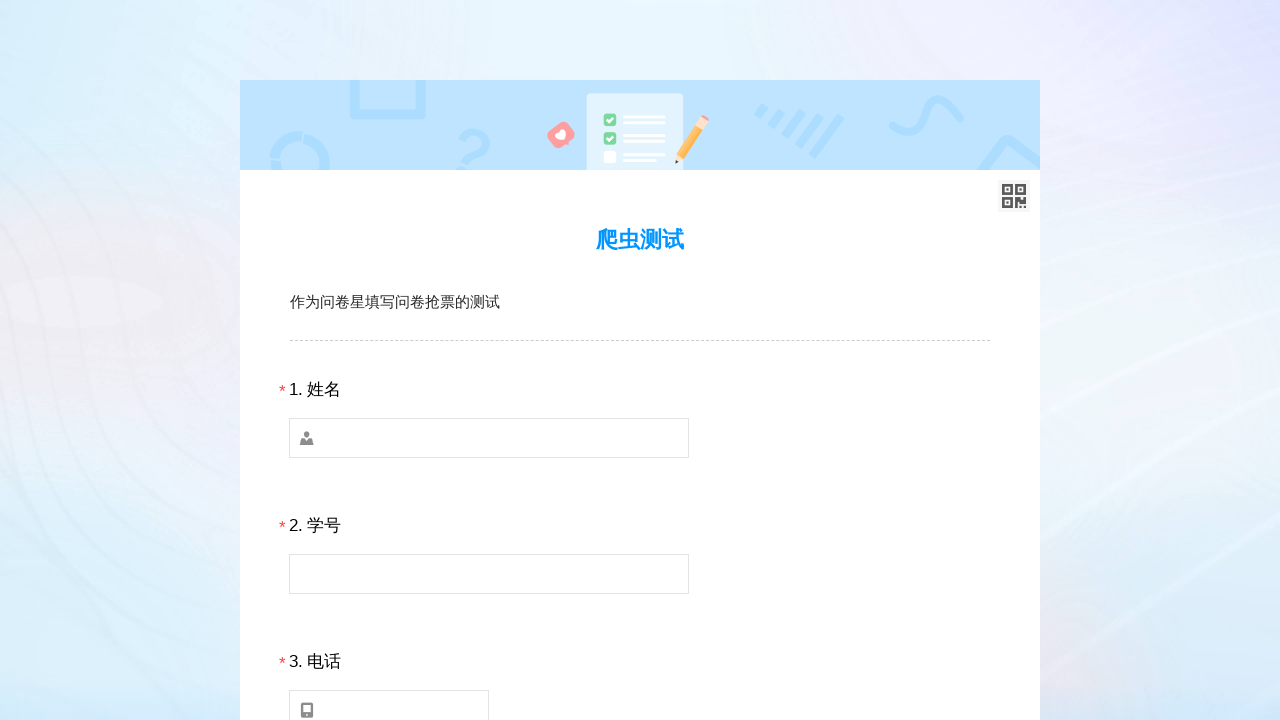

Entered name 'Zhang Wei' in question 1 field on #q1
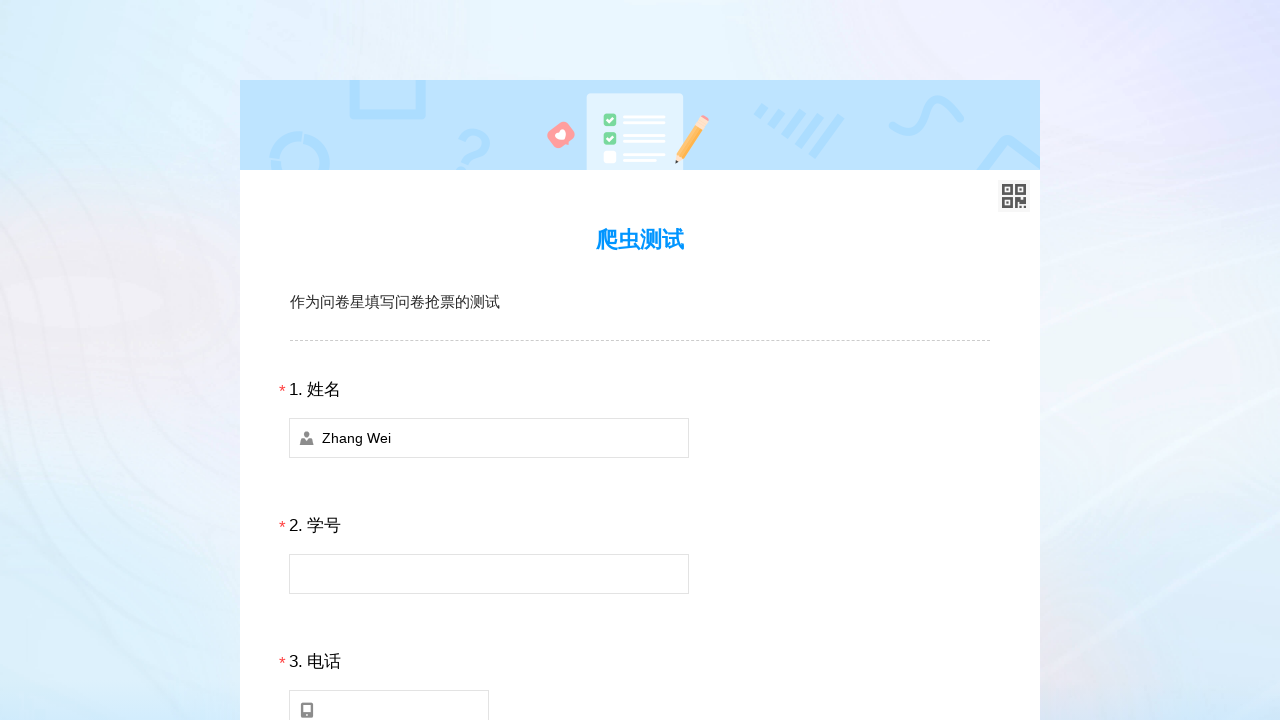

Scrolled down to reveal next field
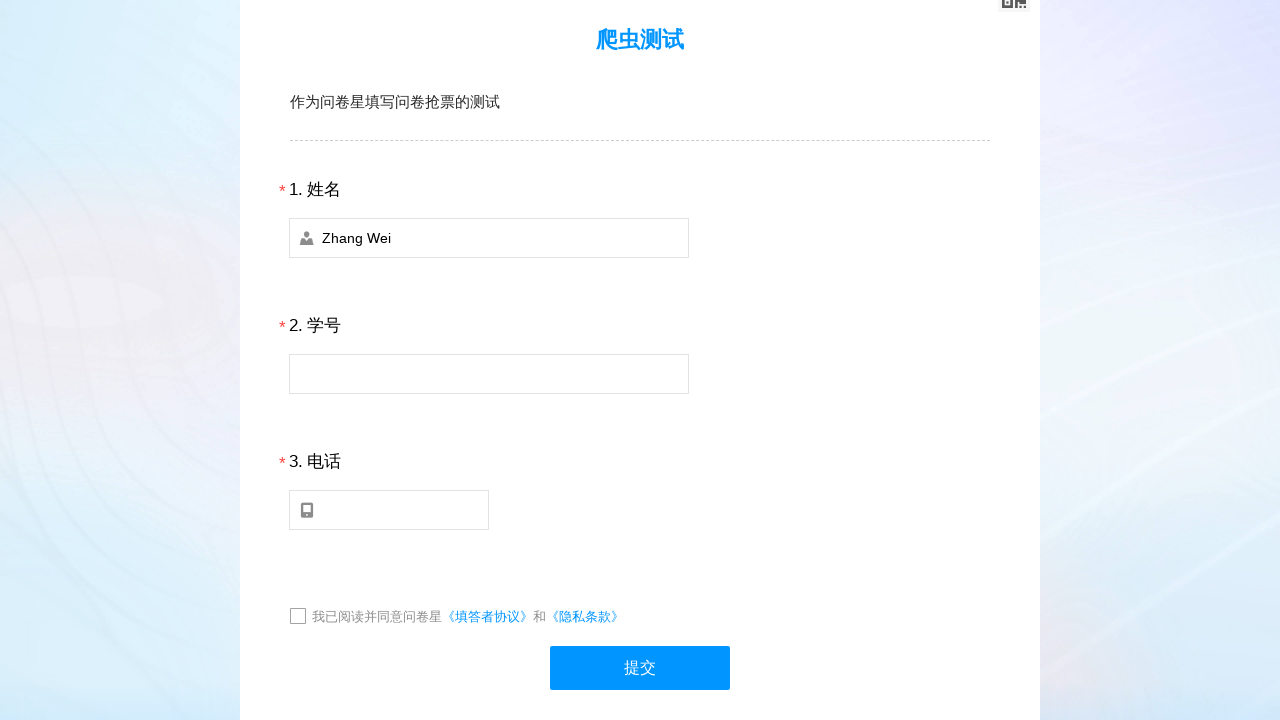

Waited for scroll animation to complete
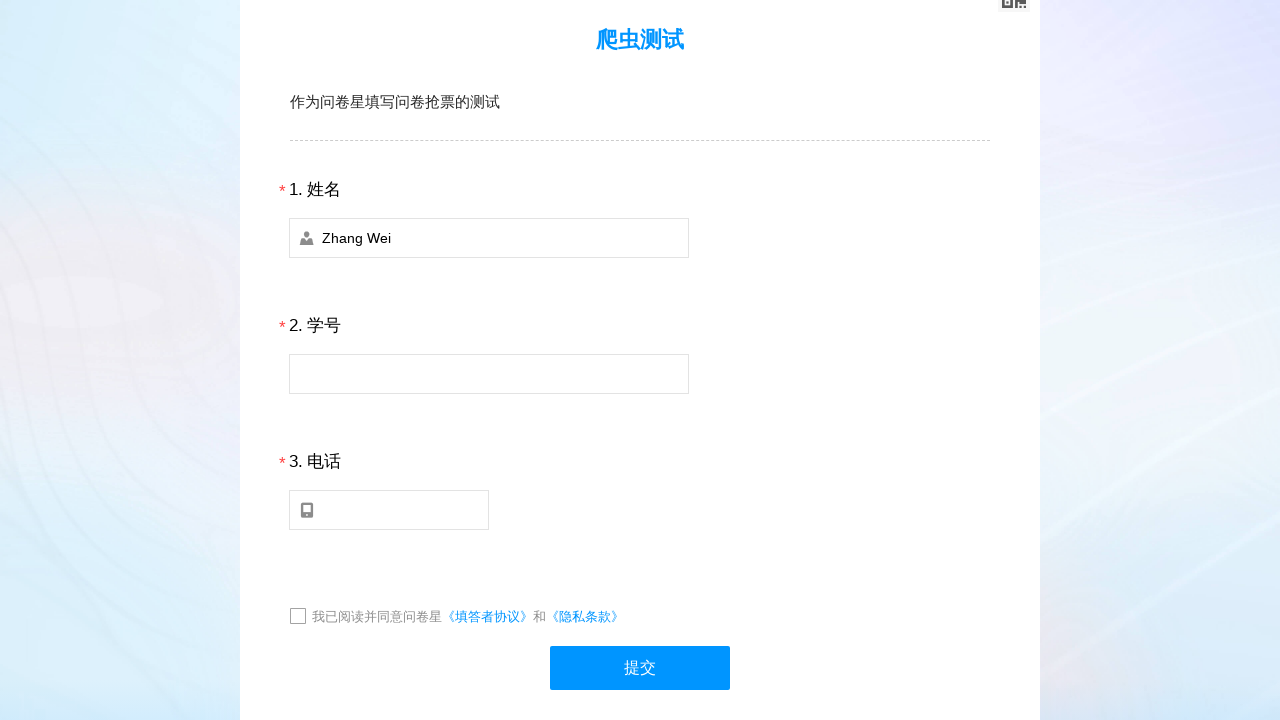

Entered ID number '3210105678' in question 2 field on #q2
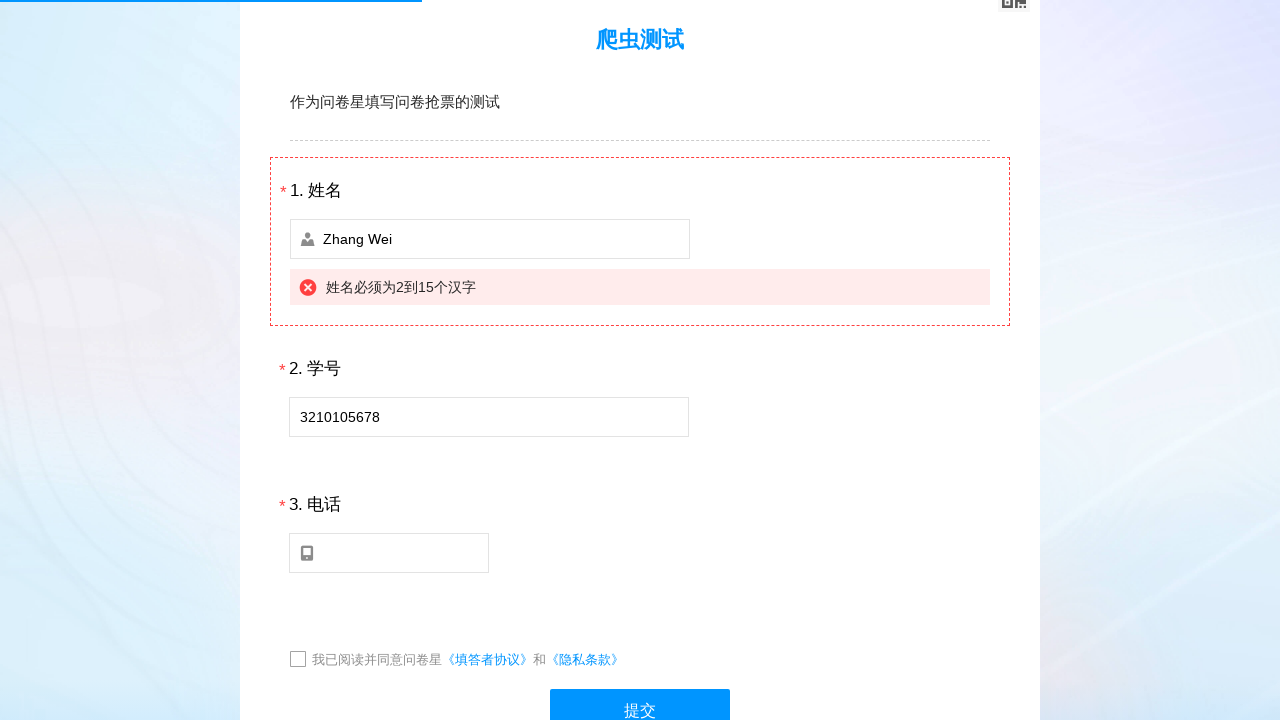

Scrolled down to reveal next field
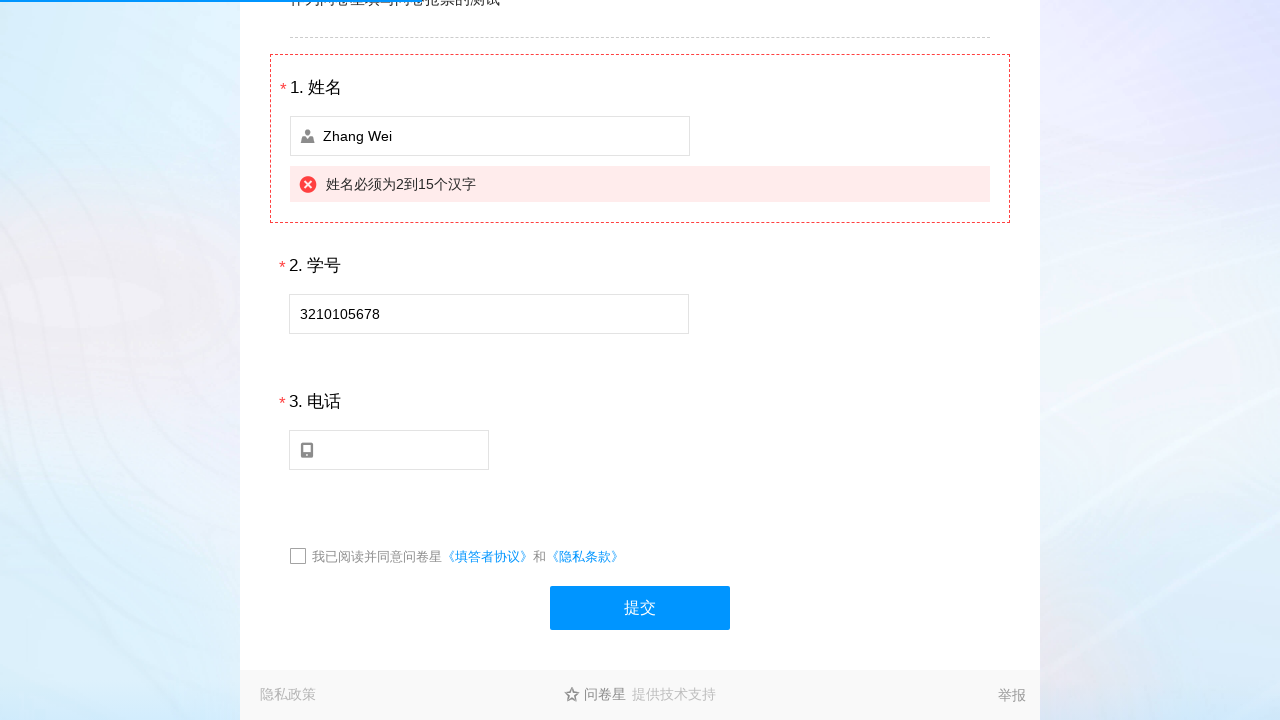

Waited for scroll animation to complete
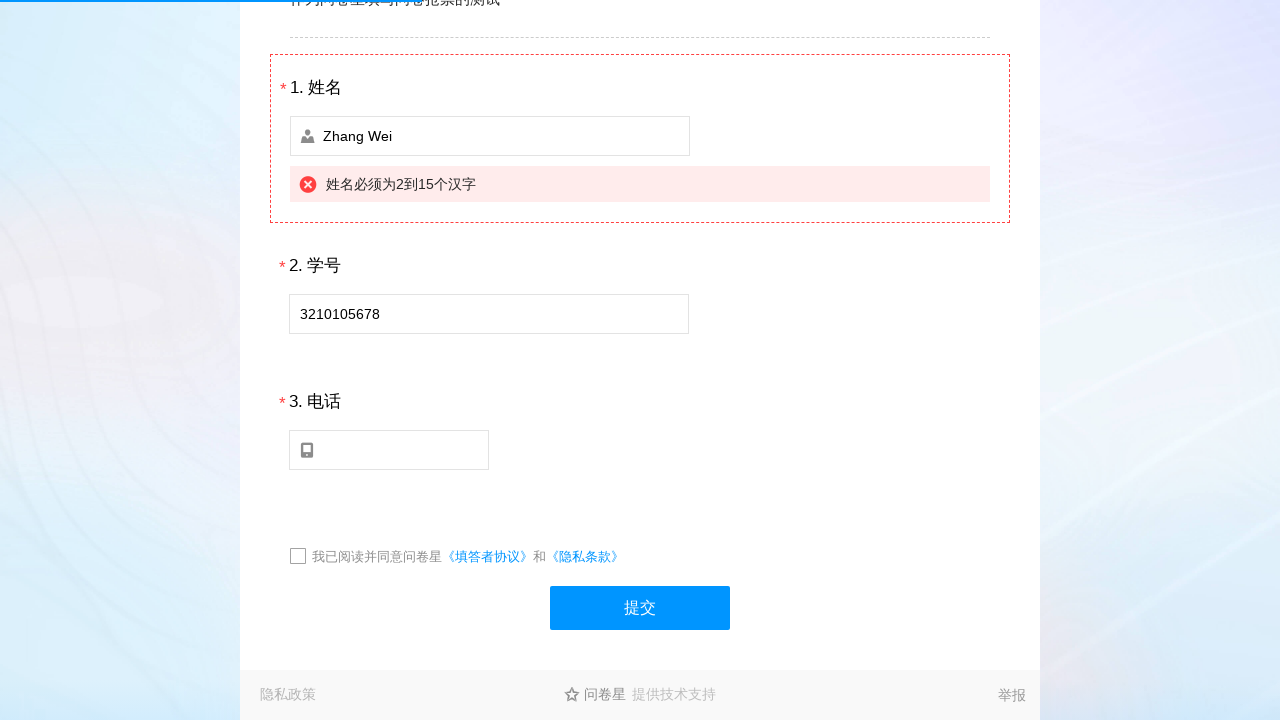

Entered phone number '13912345678' in question 3 field on #q3
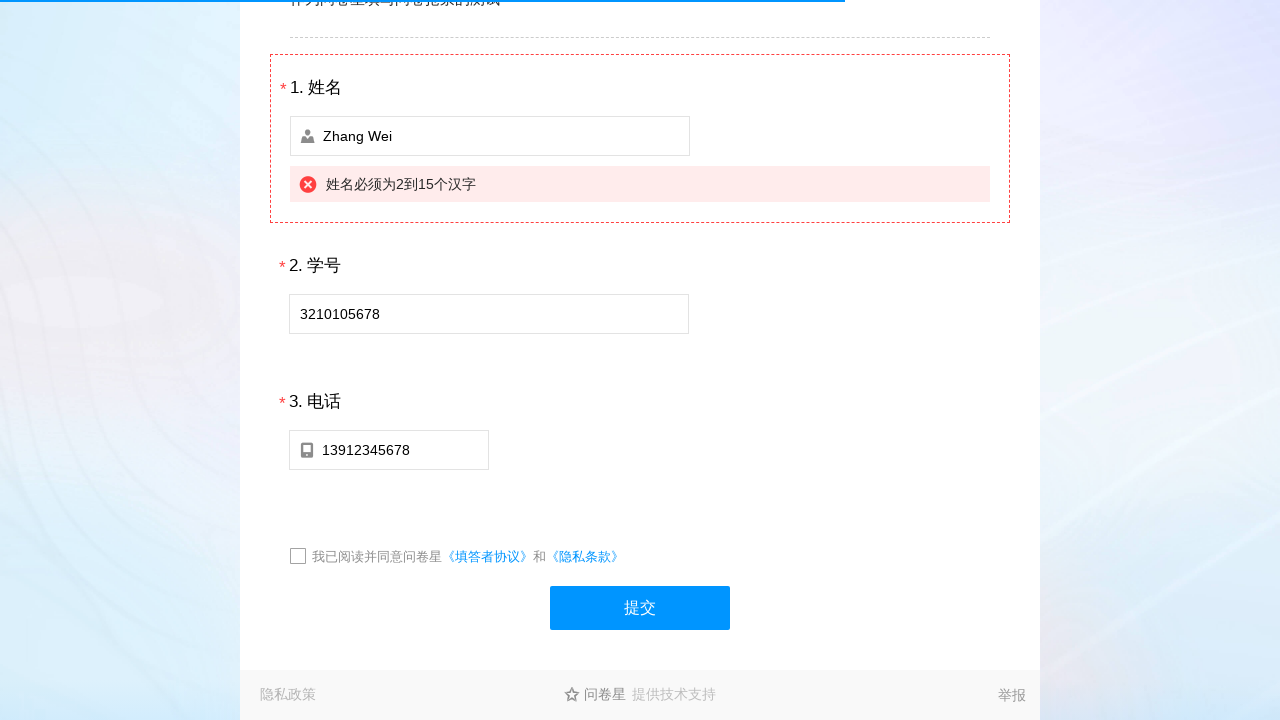

Scrolled down to reveal submit button
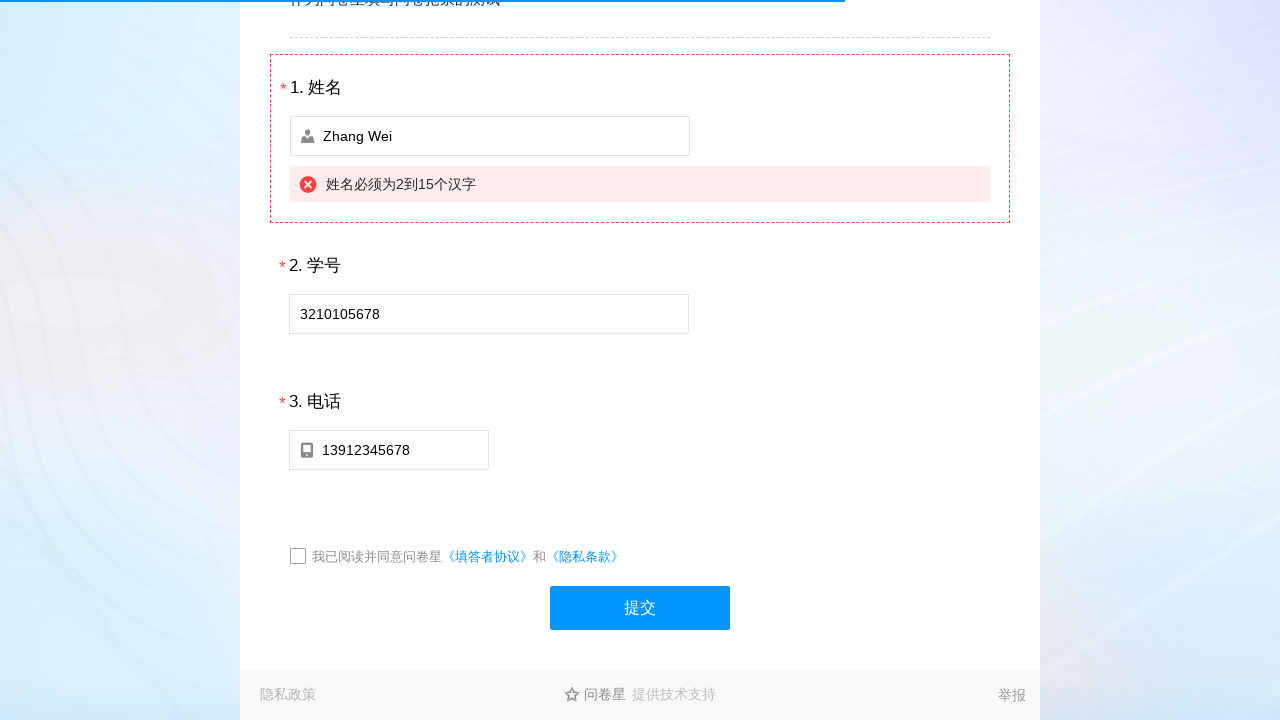

Waited for scroll animation to complete
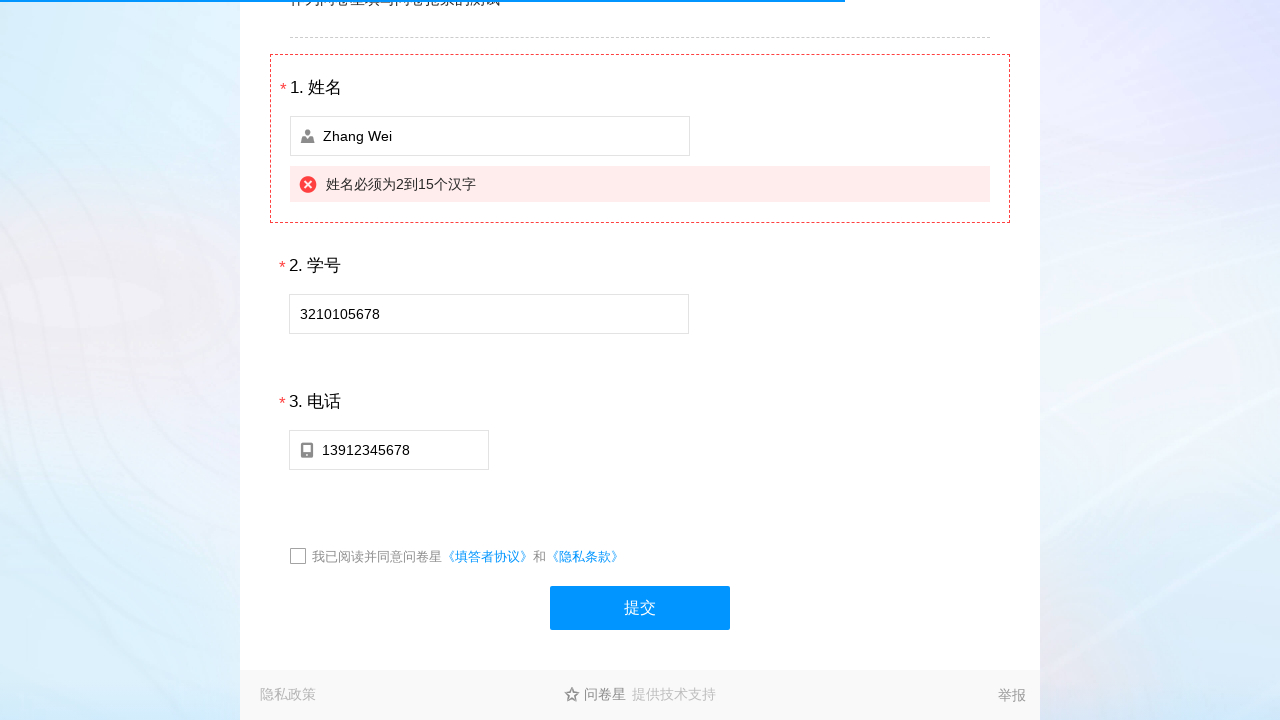

Clicked submit button to submit survey form at (640, 608) on #ctlNext
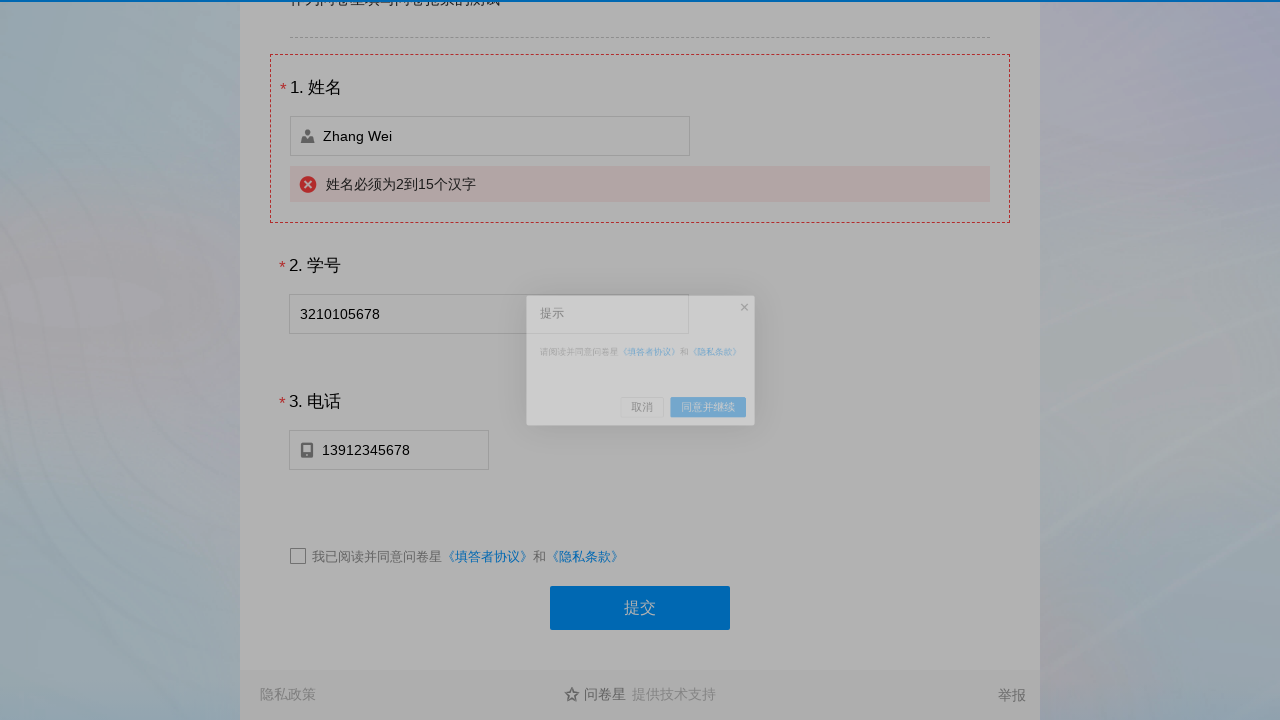

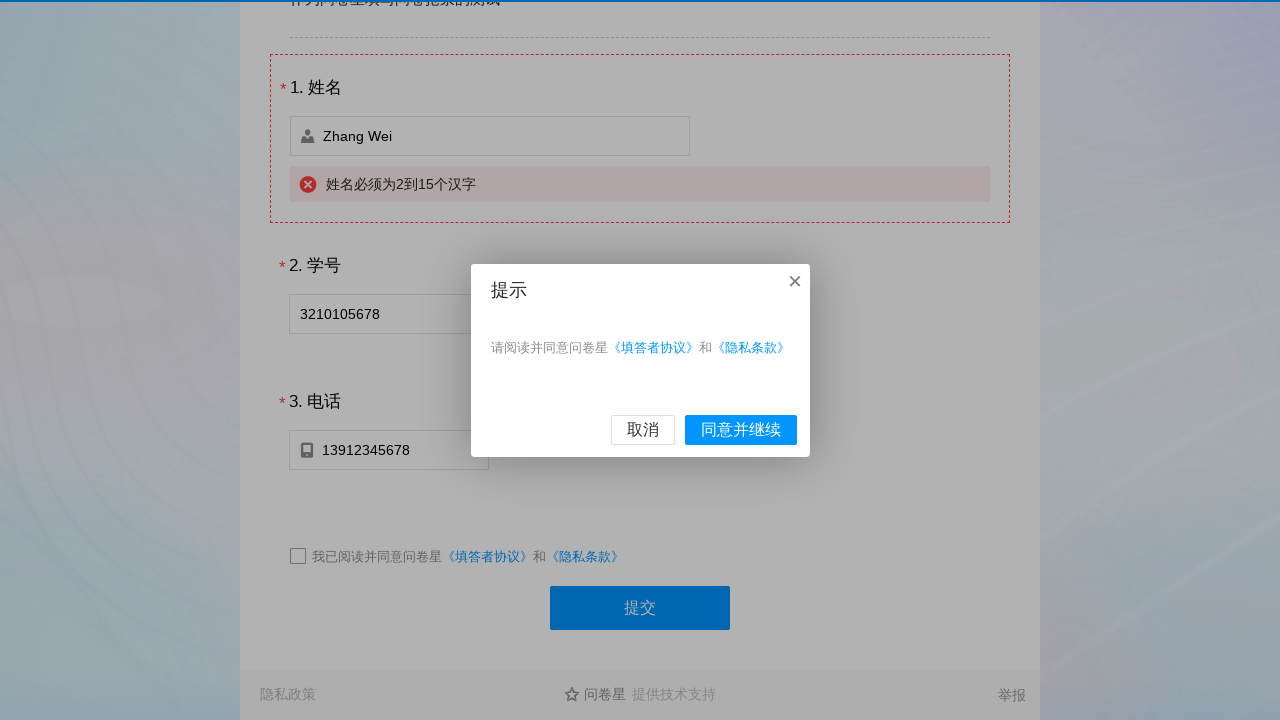